Tests various form interactions on a practice automation page including clicking radio buttons, filling text inputs, selecting dropdown options, clicking checkboxes, and handling an alert dialog

Starting URL: https://www.rahulshettyacademy.com/AutomationPractice/

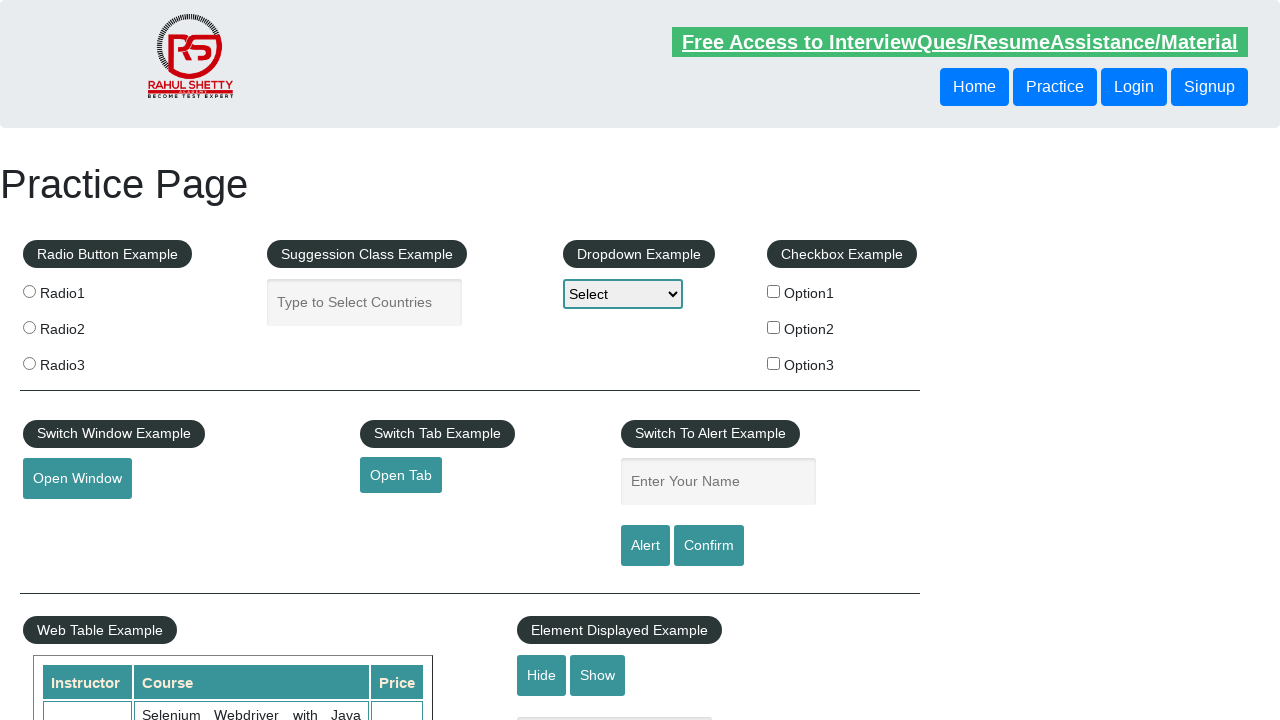

Clicked the second radio button (radio2) at (29, 327) on input[value='radio2']
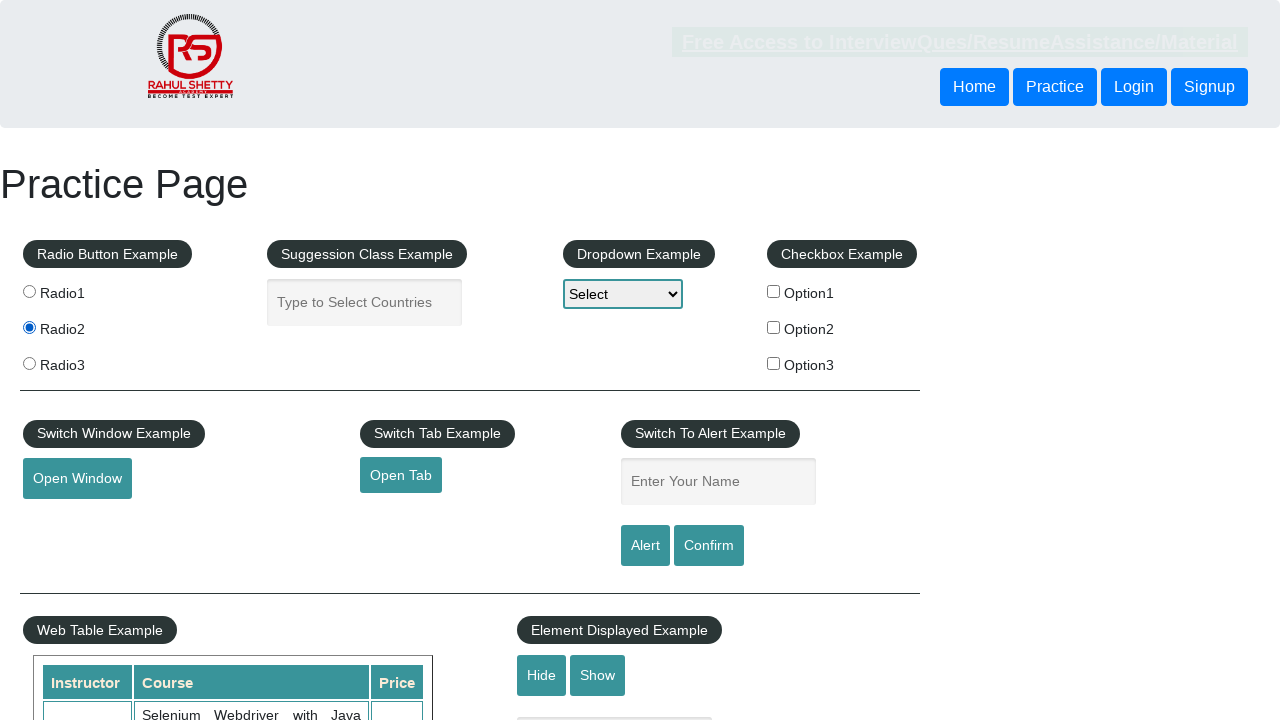

Filled autocomplete input field with 'marcus thompson williams' on .inputs.ui-autocomplete-input
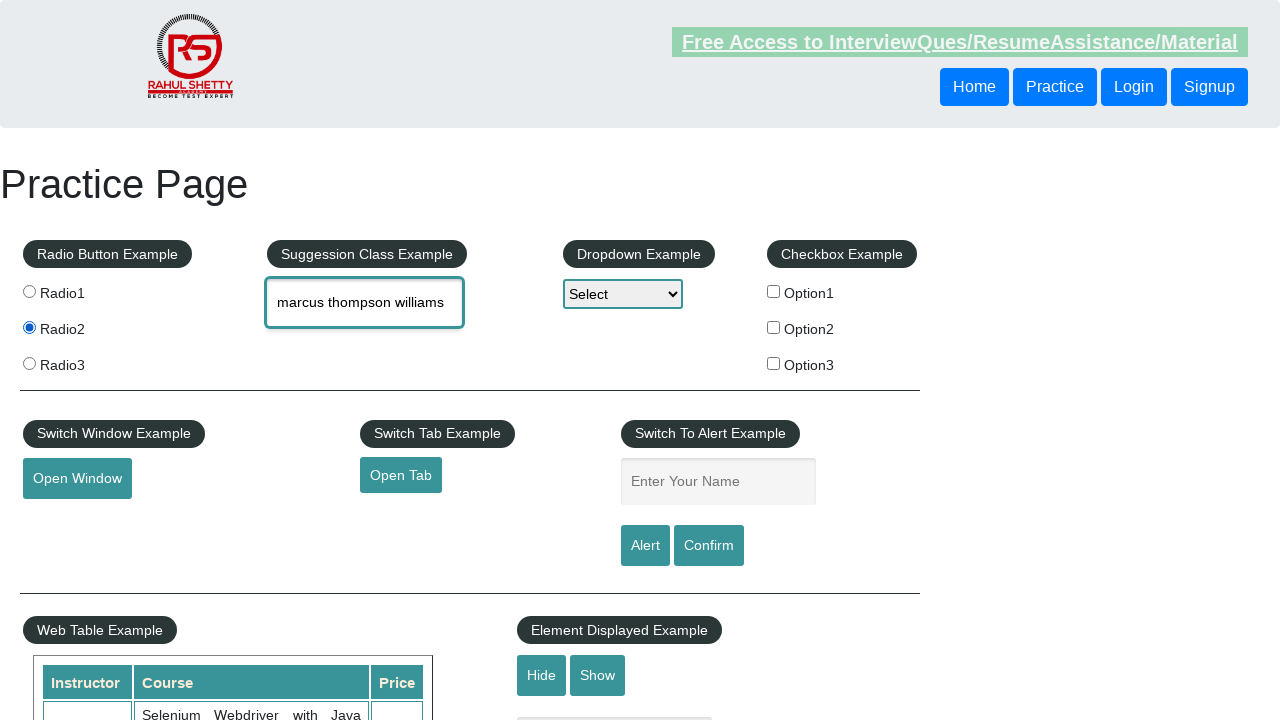

Selected 'Option2' from dropdown menu on #dropdown-class-example
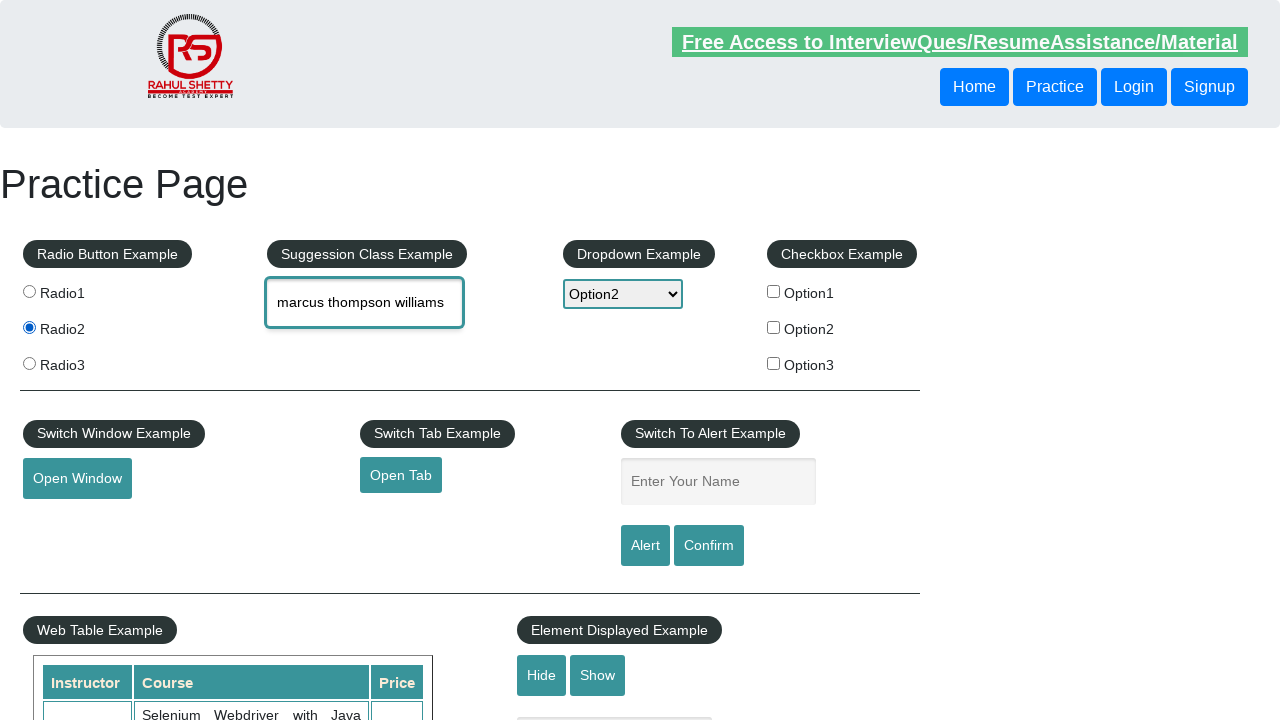

Clicked the second checkbox option (option2) at (774, 327) on input[value='option2']
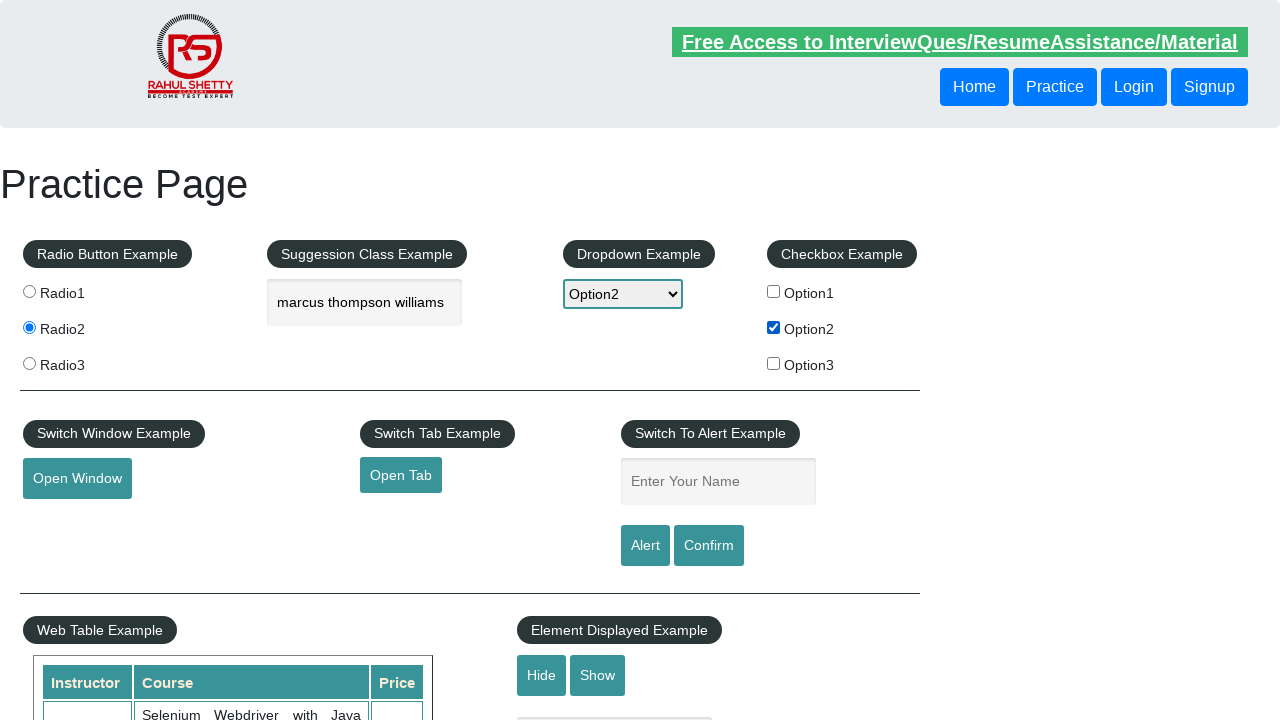

Filled name input field with 'marcus thompson' on #name
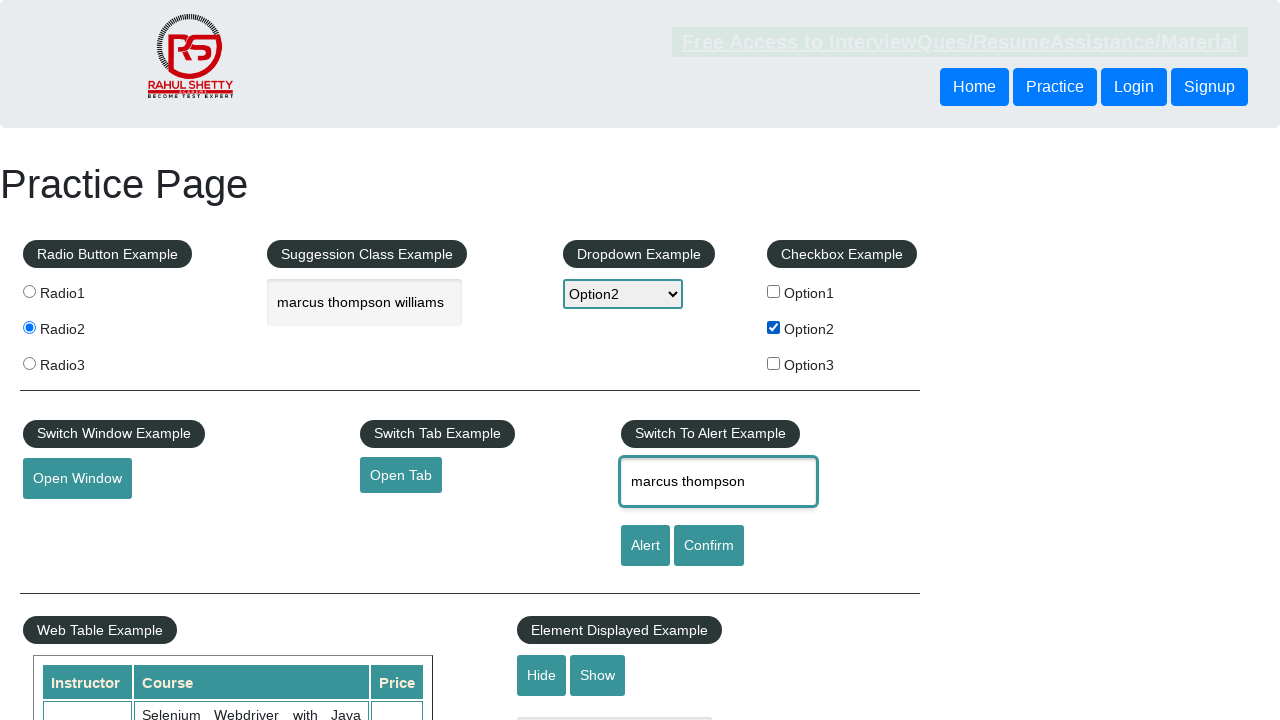

Clicked the confirm button at (709, 546) on #confirmbtn
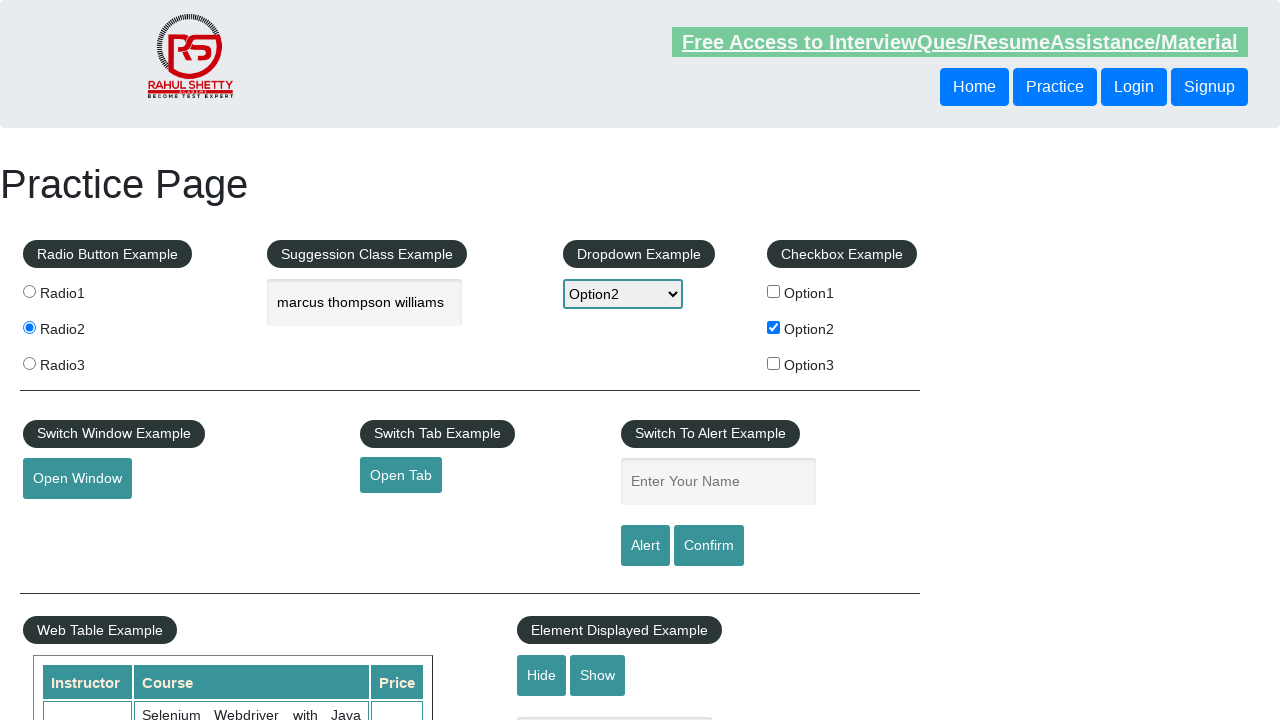

Set up dialog handler to dismiss alert dialogs
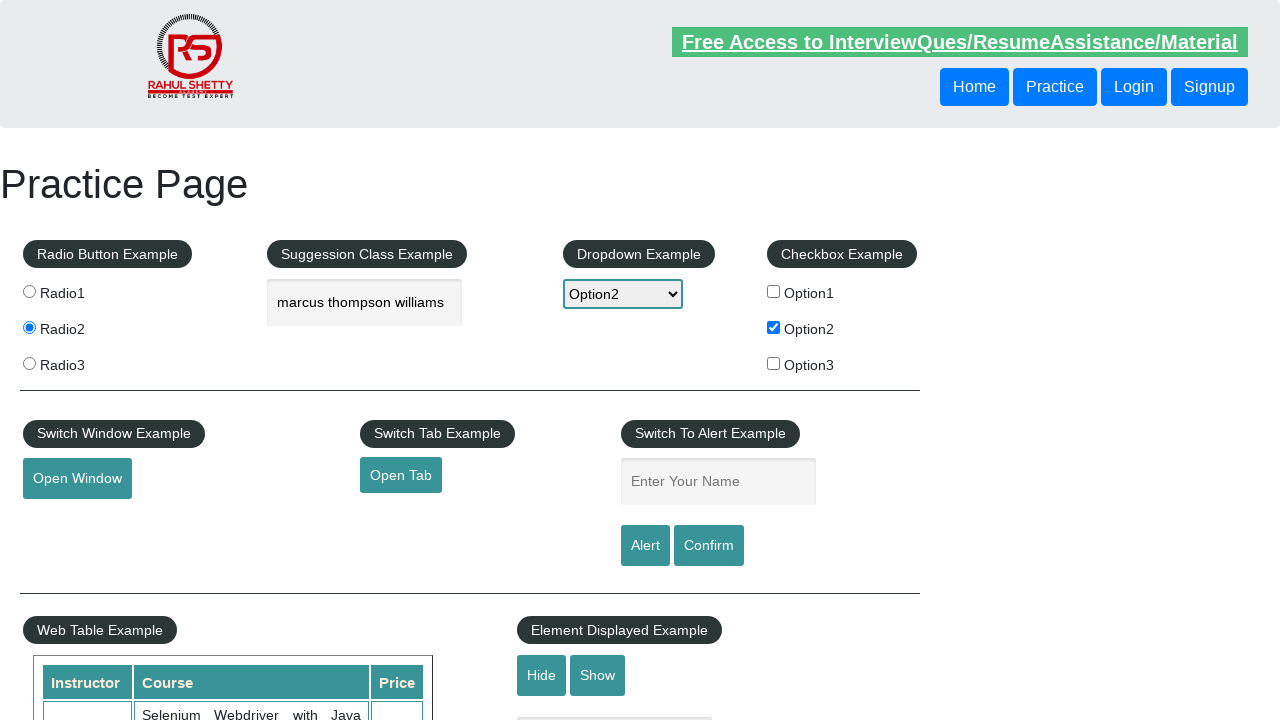

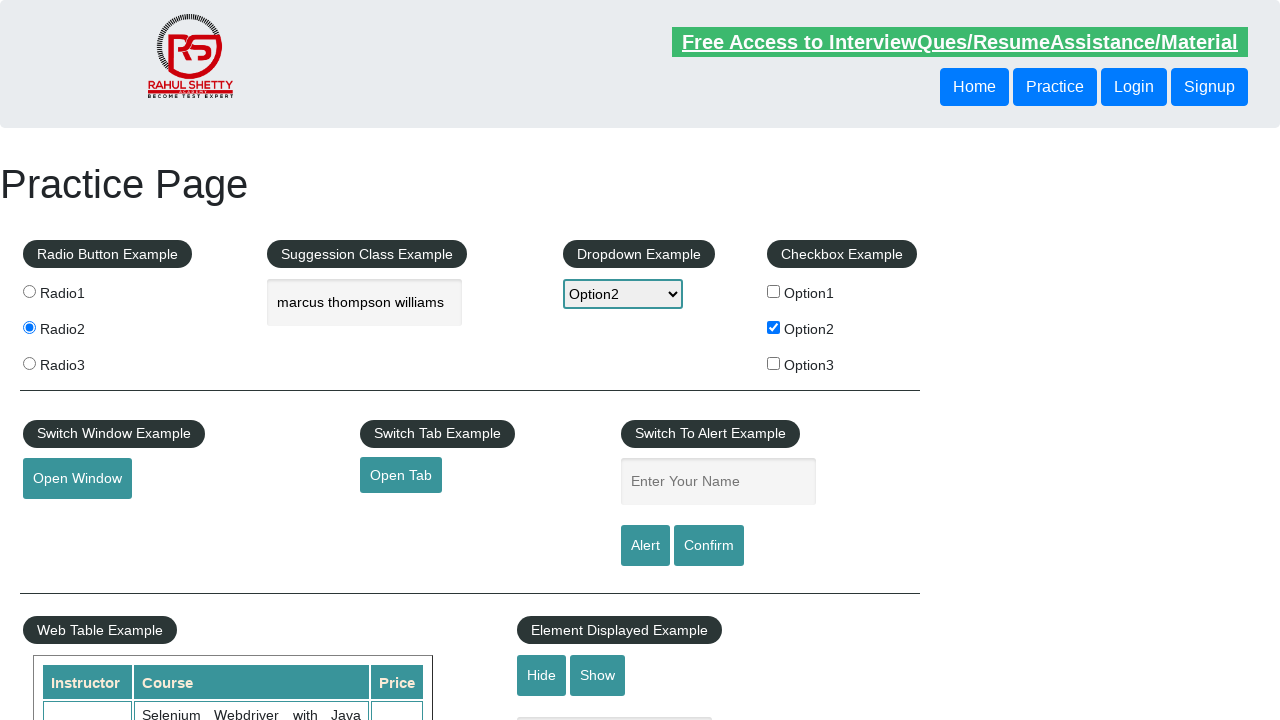